Opens GoDaddy.com website and maximizes the browser window to verify the page loads correctly

Starting URL: https://www.godaddy.com/

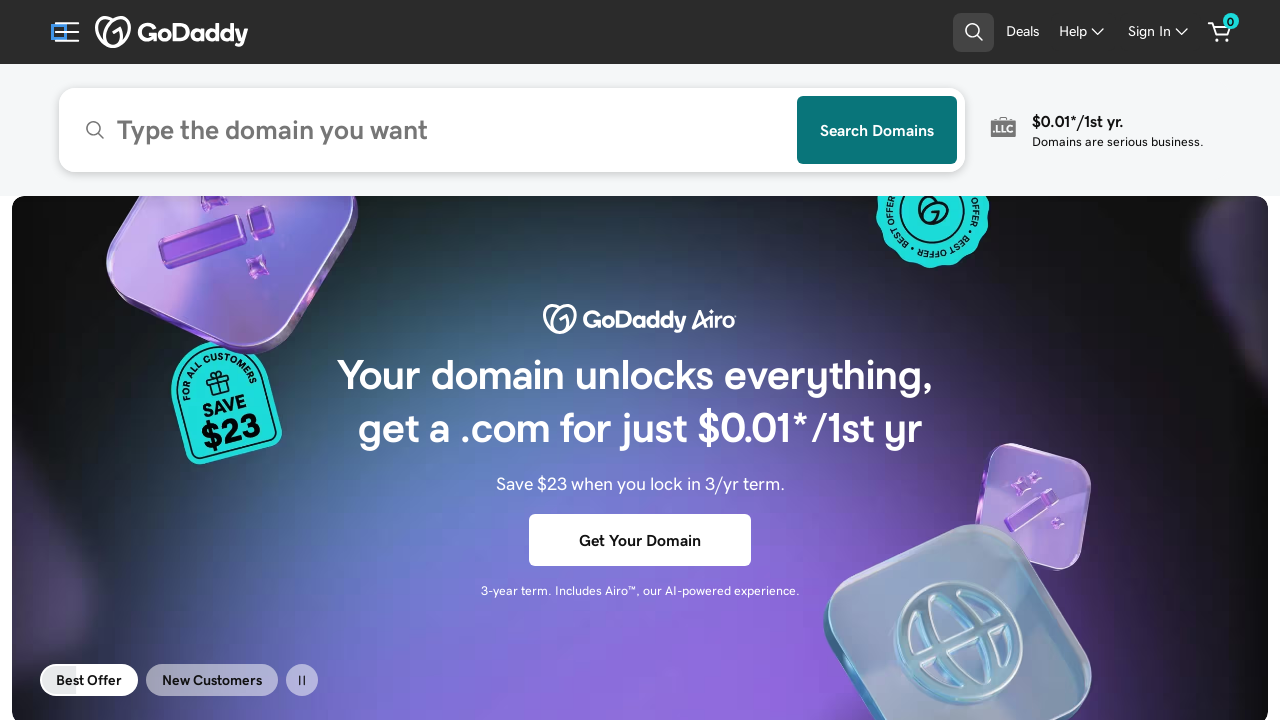

Navigated to https://www.godaddy.com/
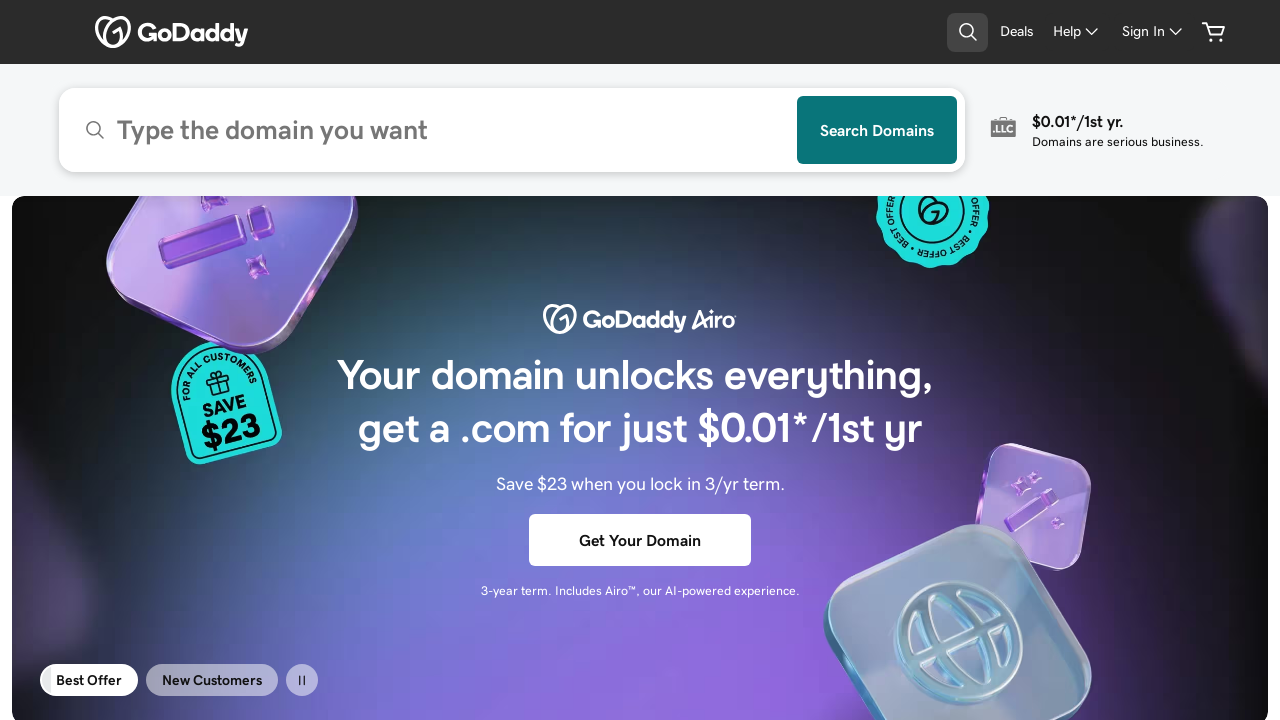

Page DOM content loaded
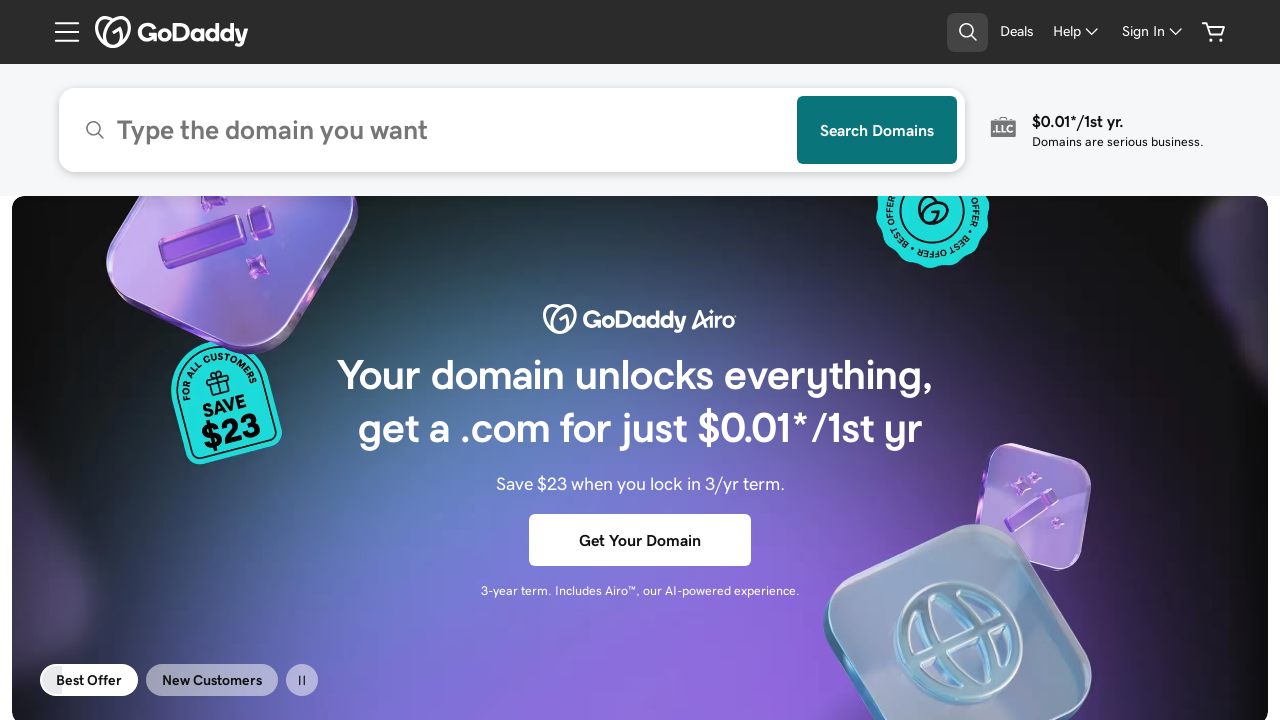

Maximized browser window to 1920x1080
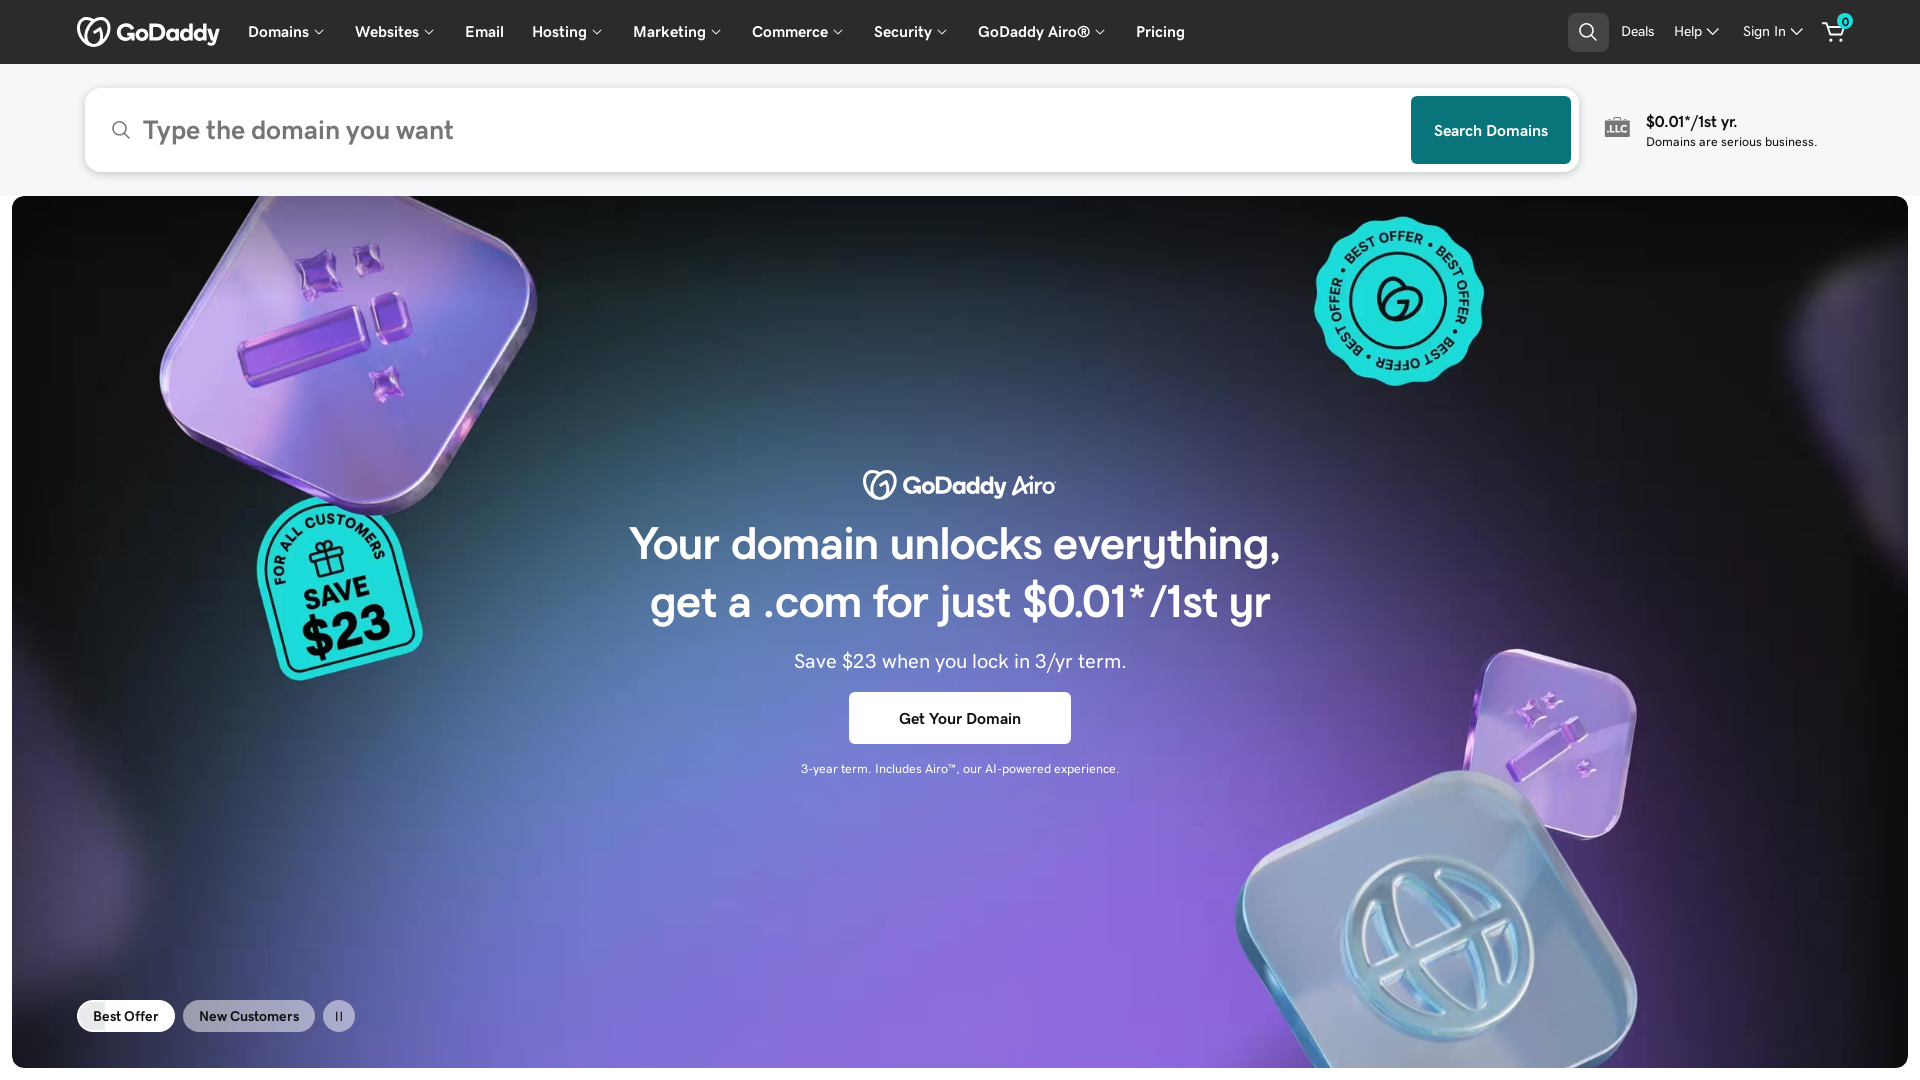

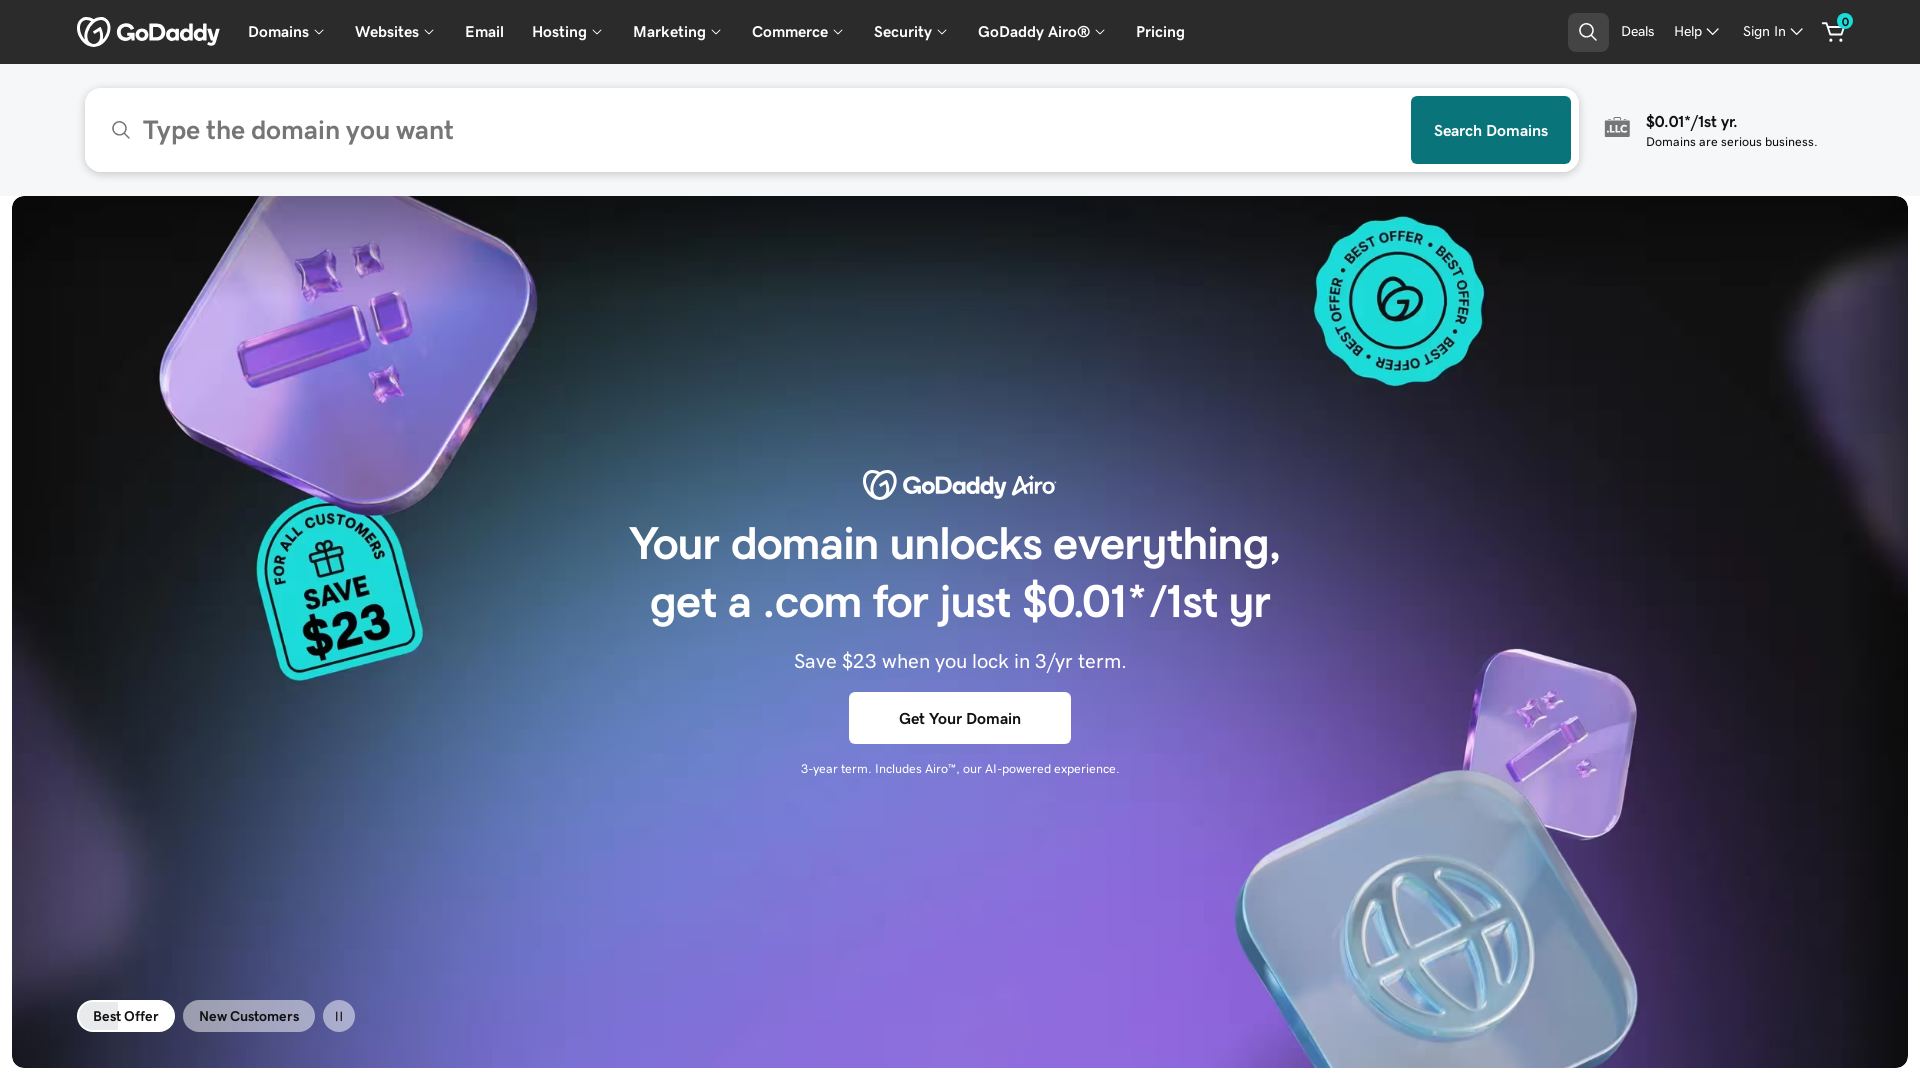